Navigates to a soccer match comparison page and clicks the "Compare two teams" button to display team comparison data

Starting URL: https://us.soccerway.com/matches/2024/07/23/korea-republic/k-league/seongnam-ilhwa/chunnam-dragons/4308862/head2head/

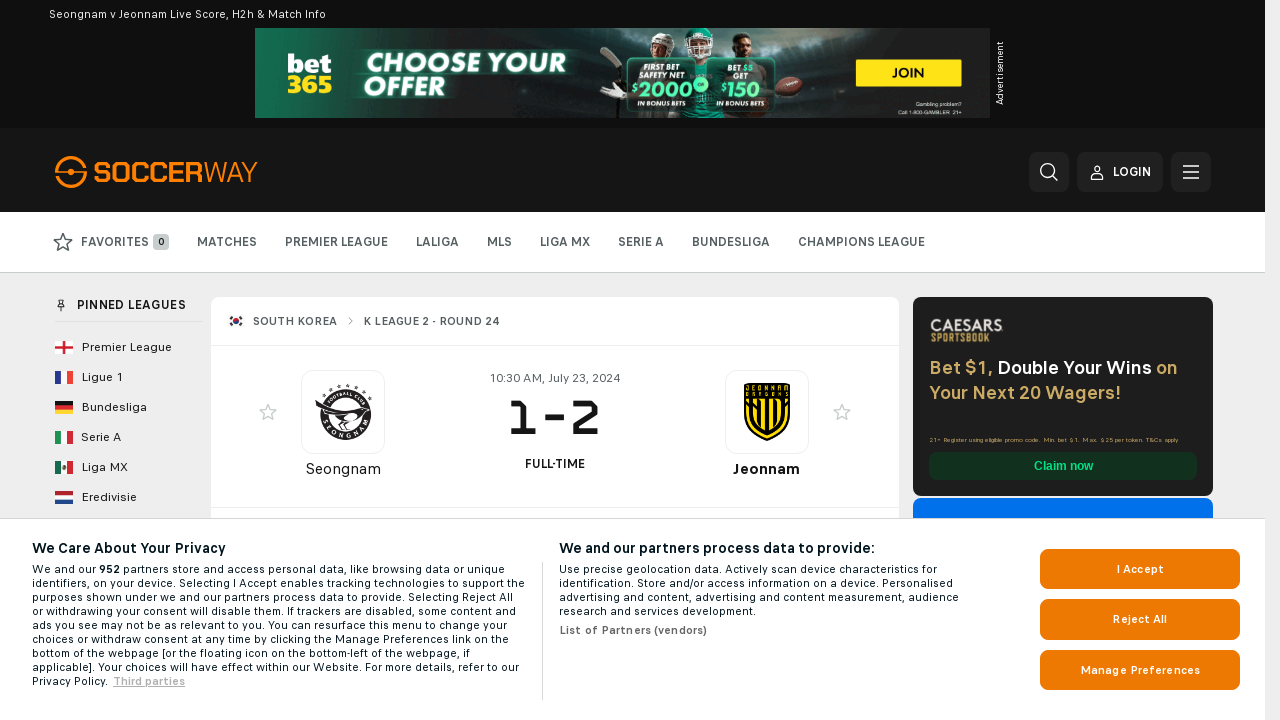

Page loaded (domcontentloaded)
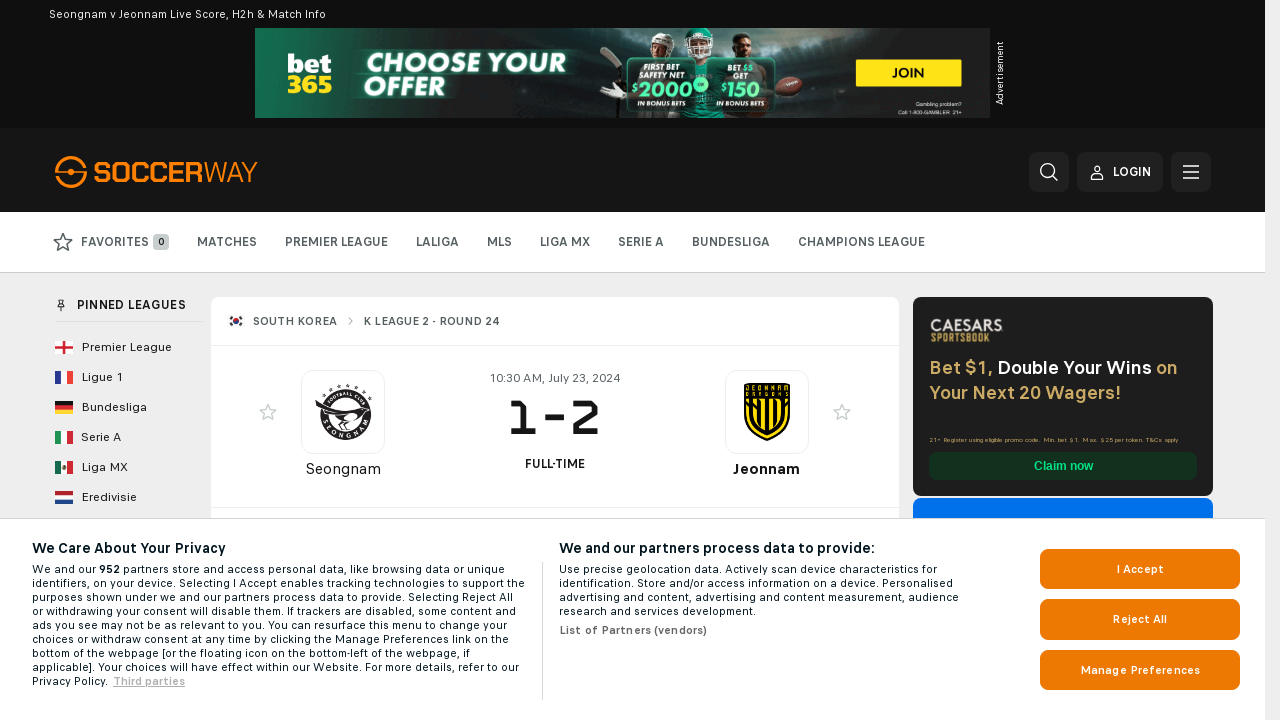

Located all input buttons and submit elements
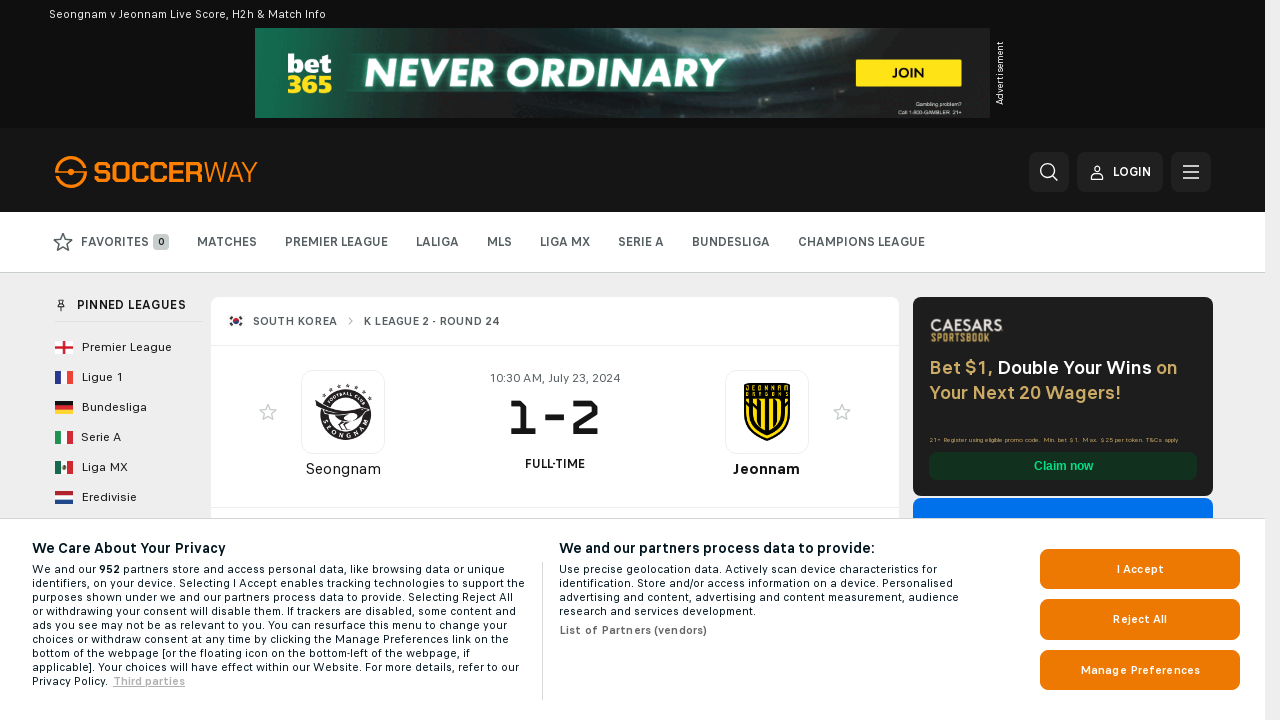

'Compare two teams' button not found
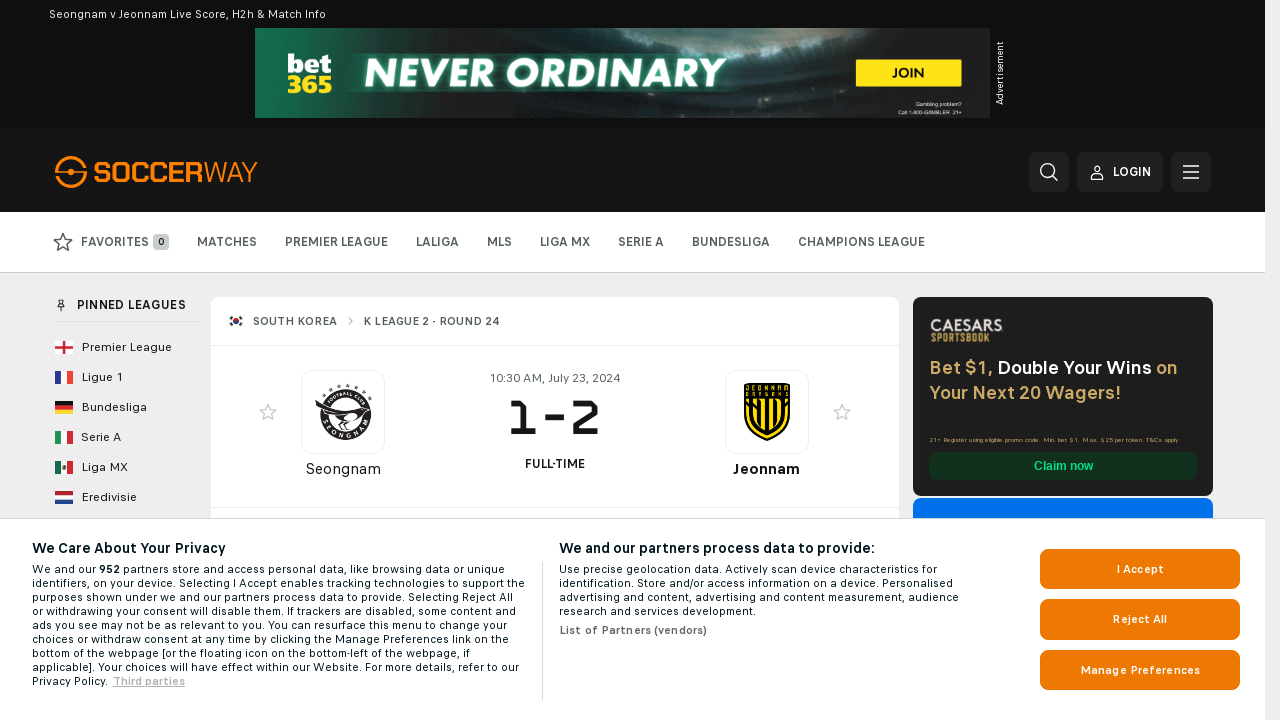

Waited 2 seconds for comparison data to load
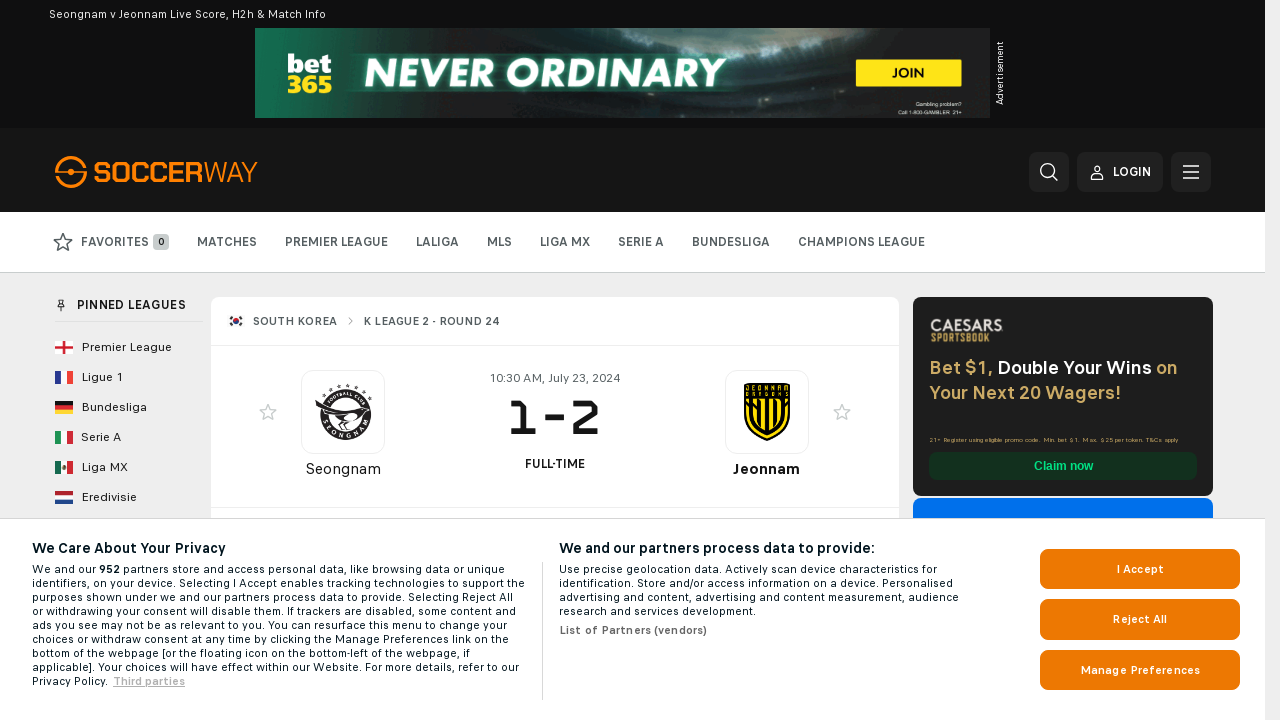

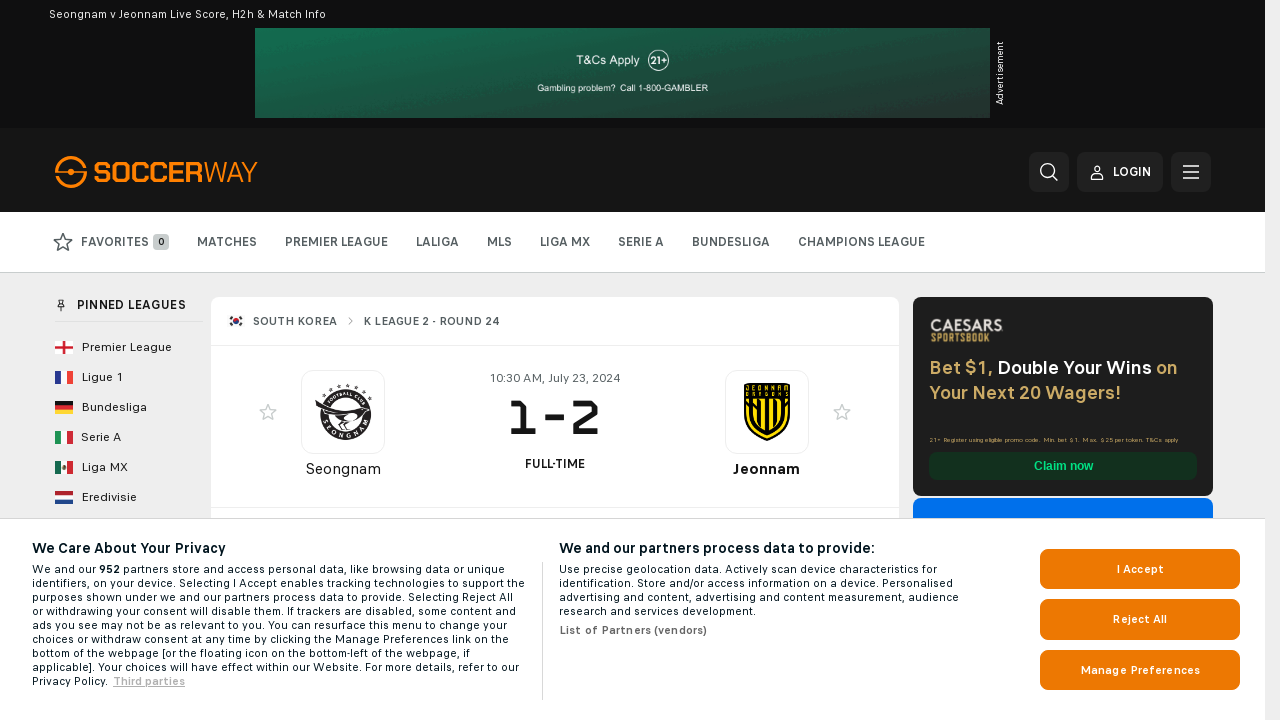